Tests a dynamic table by clicking to expand the data input section, entering JSON data with person information, clicking refresh to load the table, and verifying the table displays the correct data.

Starting URL: https://testpages.herokuapp.com/styled/tag/dynamic-table.html

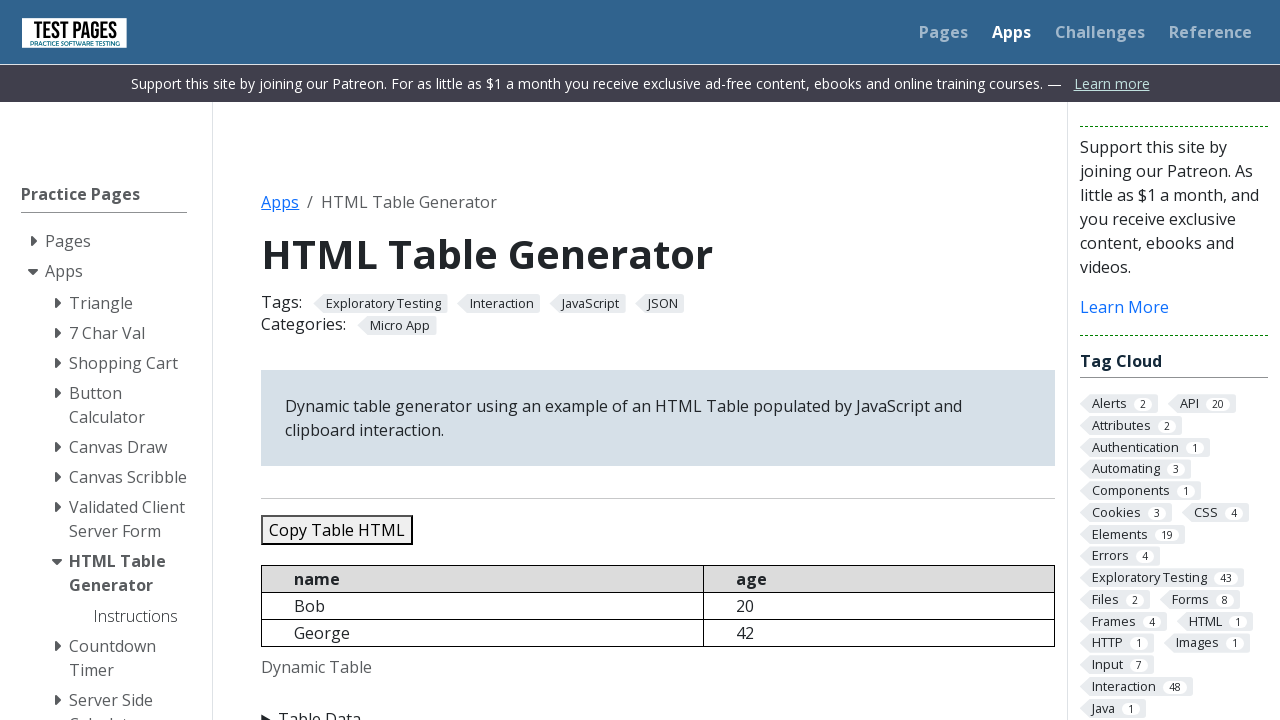

Clicked 'Table Data' button to expand the data input section at (658, 708) on xpath=//summary[text()='Table Data']
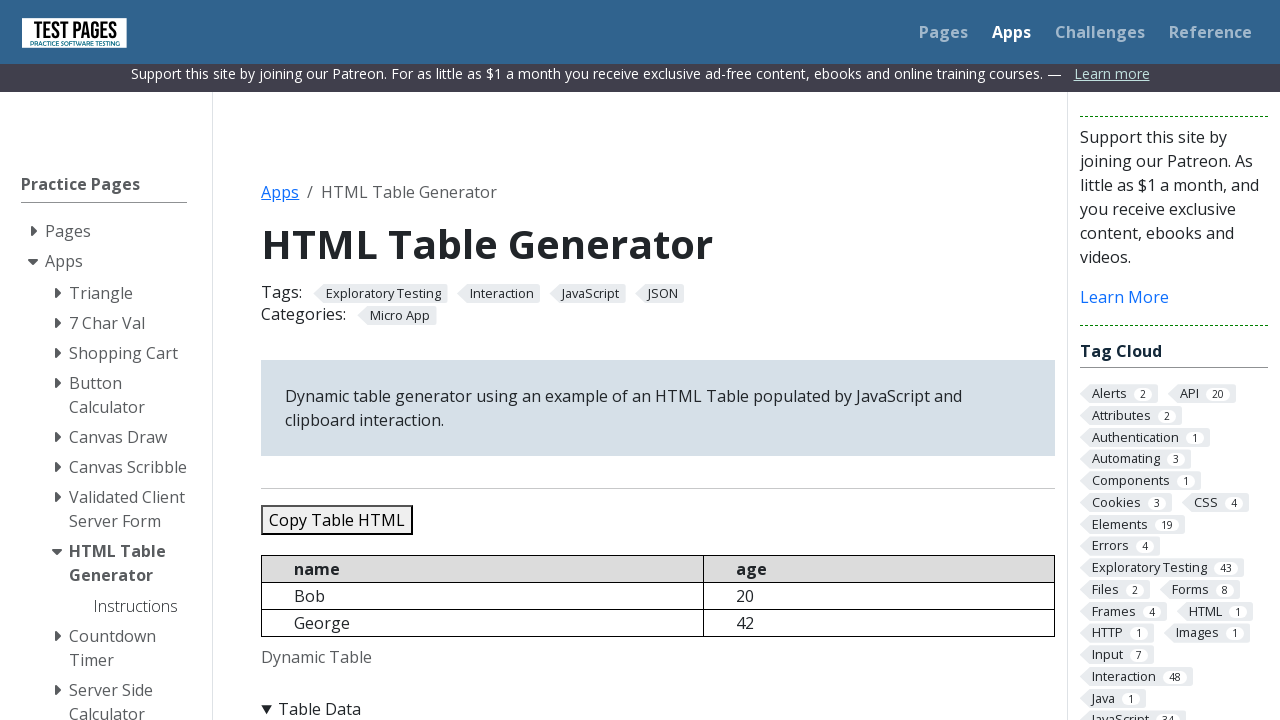

Cleared the JSON data textbox on #jsondata
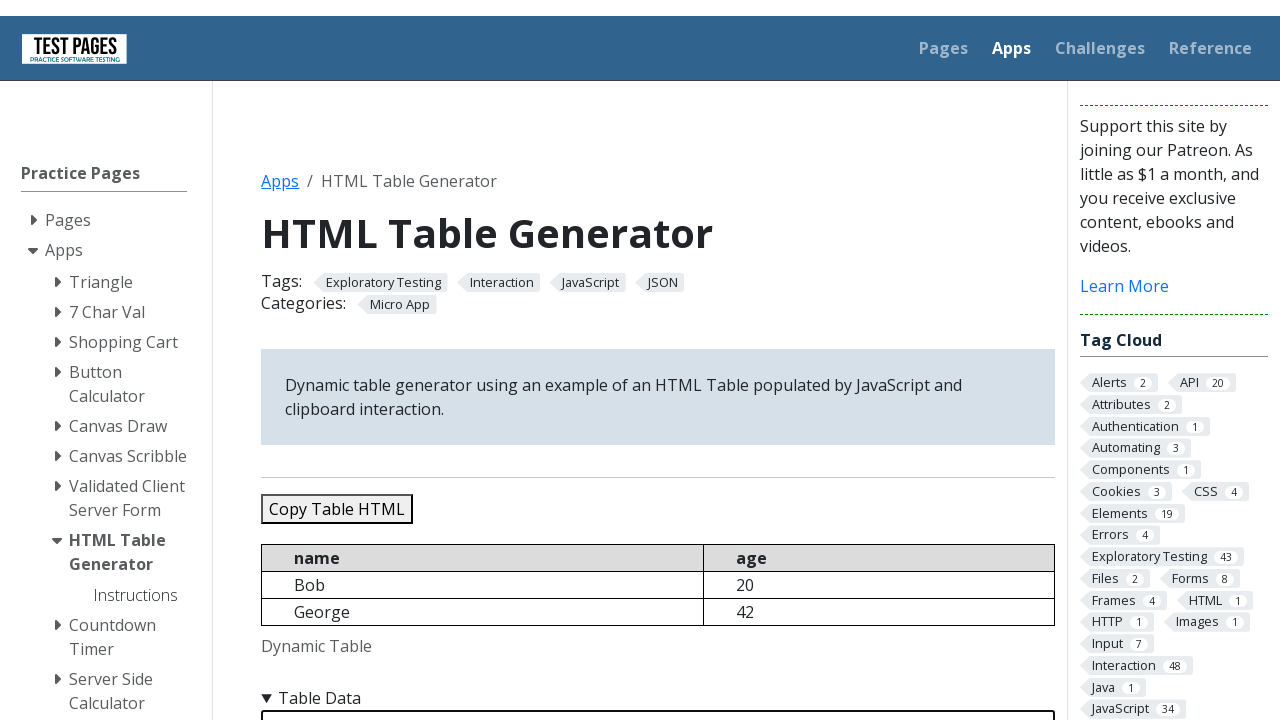

Filled JSON data with person information (Bob, George, Sara, Conor, Jennifer) on #jsondata
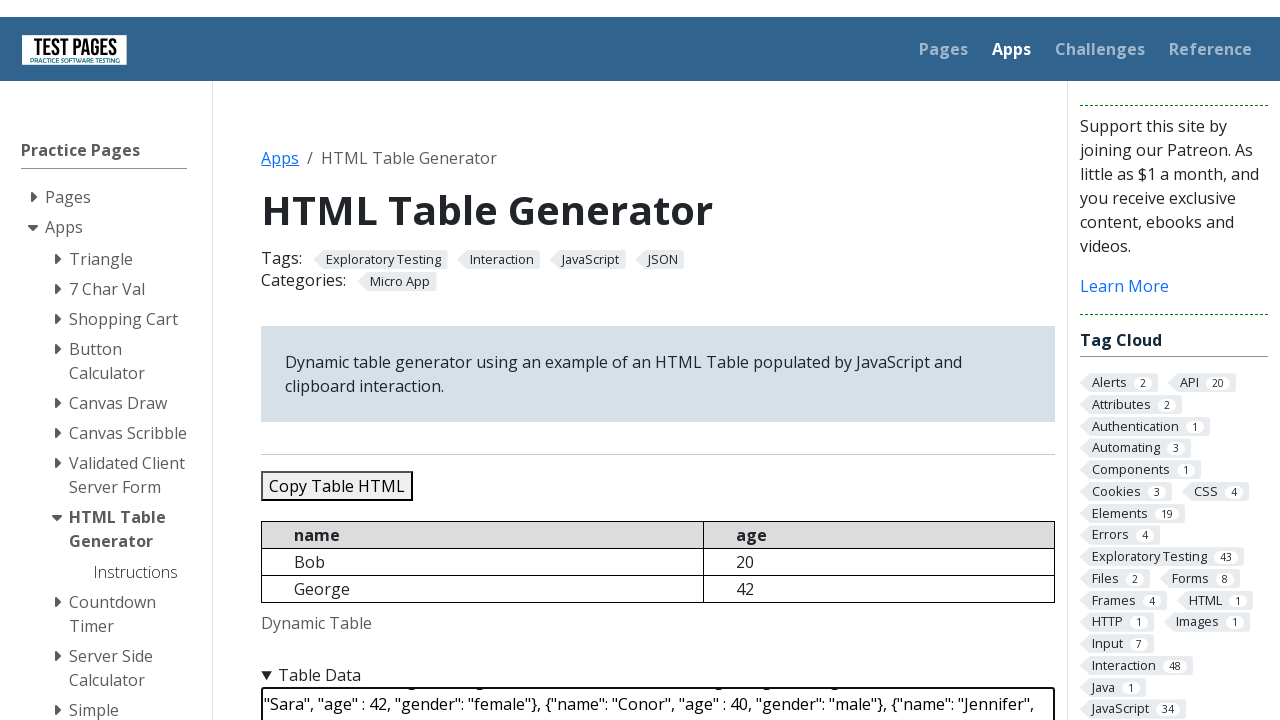

Clicked 'Refresh Table' button to load the table at (359, 360) on #refreshtable
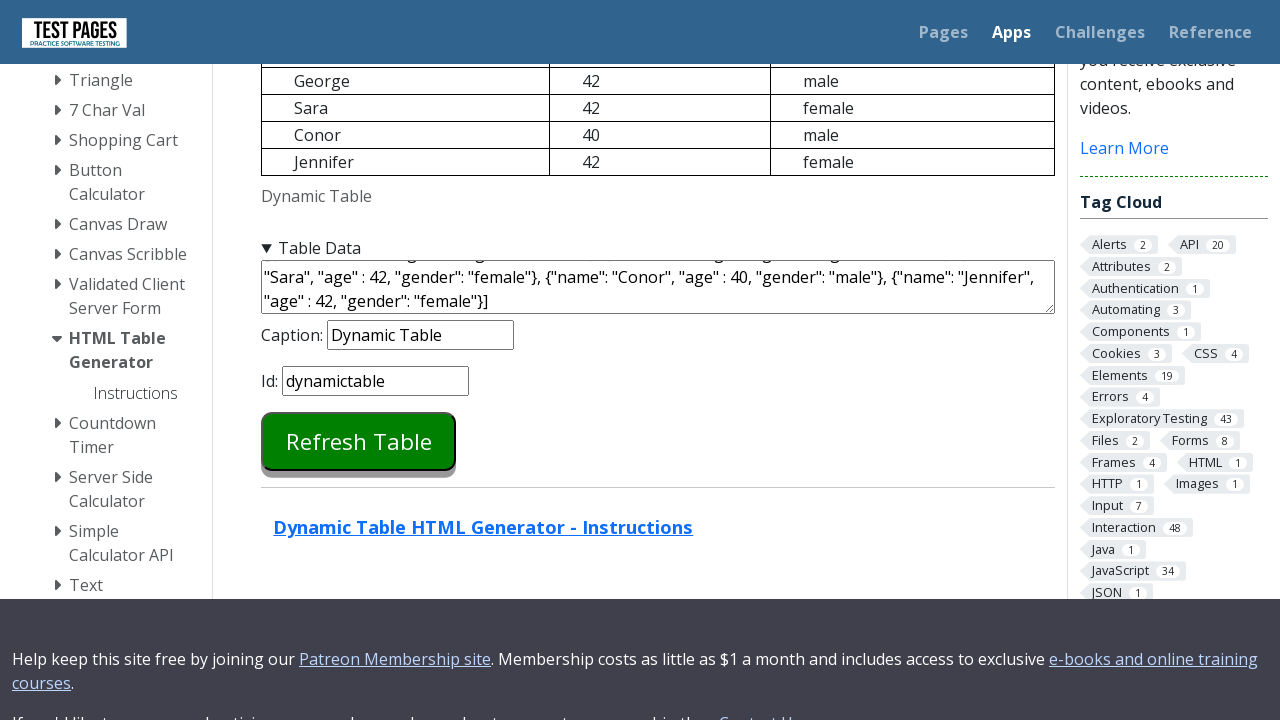

Dynamic table loaded and is visible
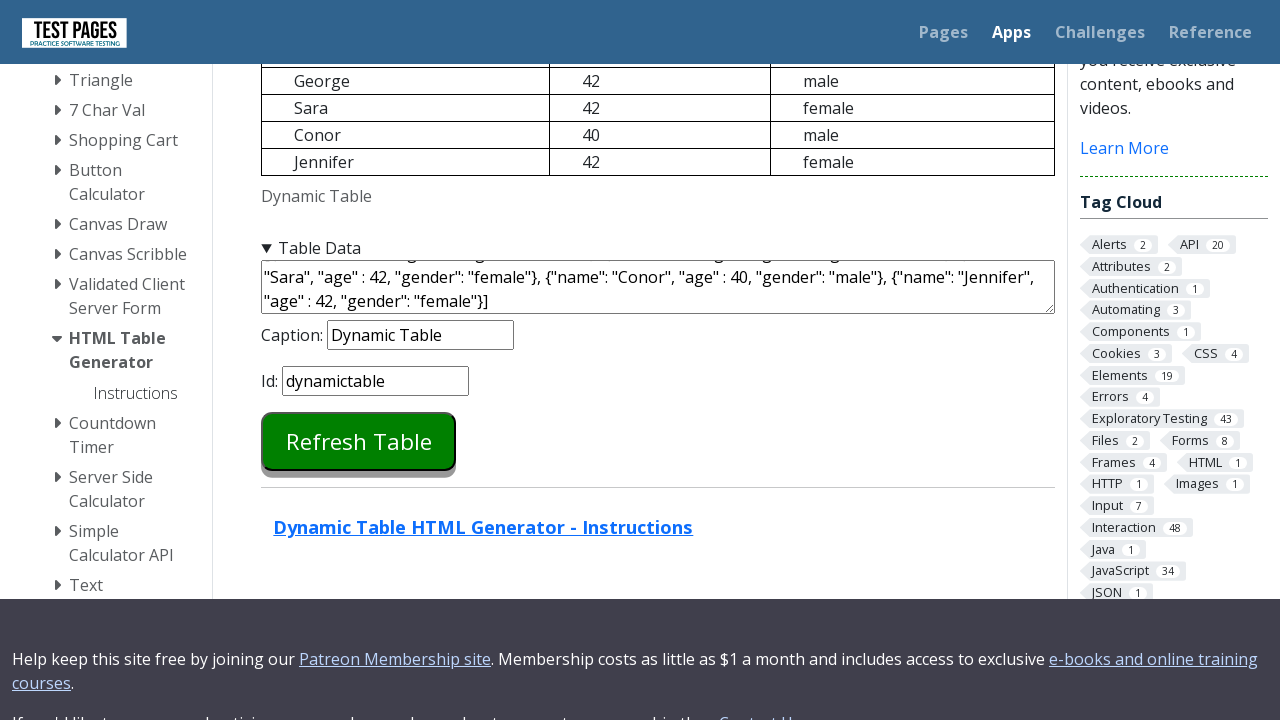

Retrieved table content text
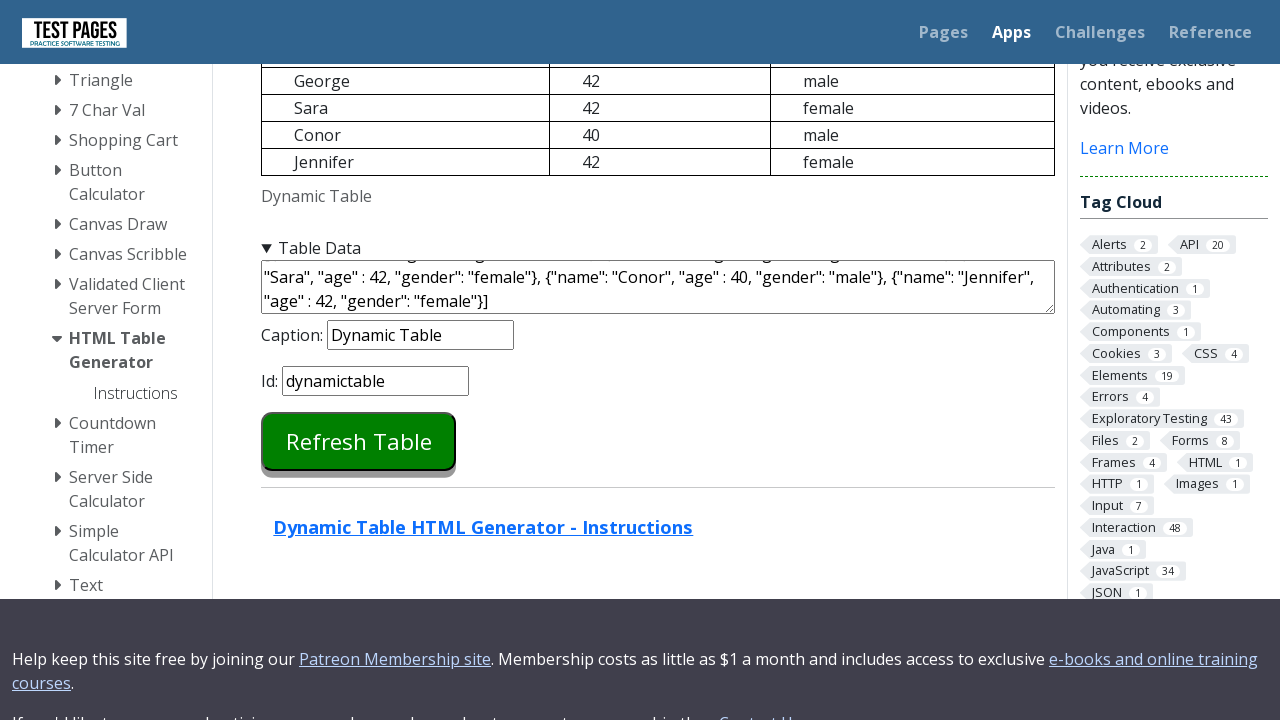

Verified table contains Bob with age 20
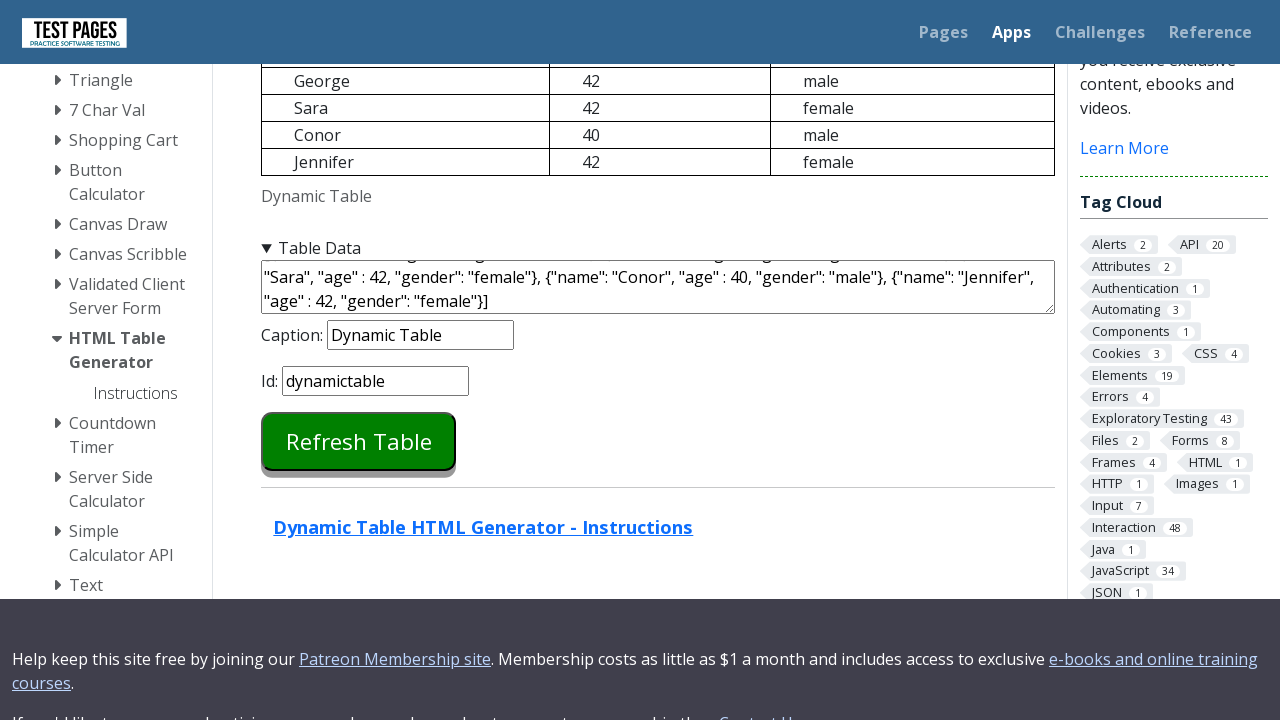

Verified table contains George with age 42
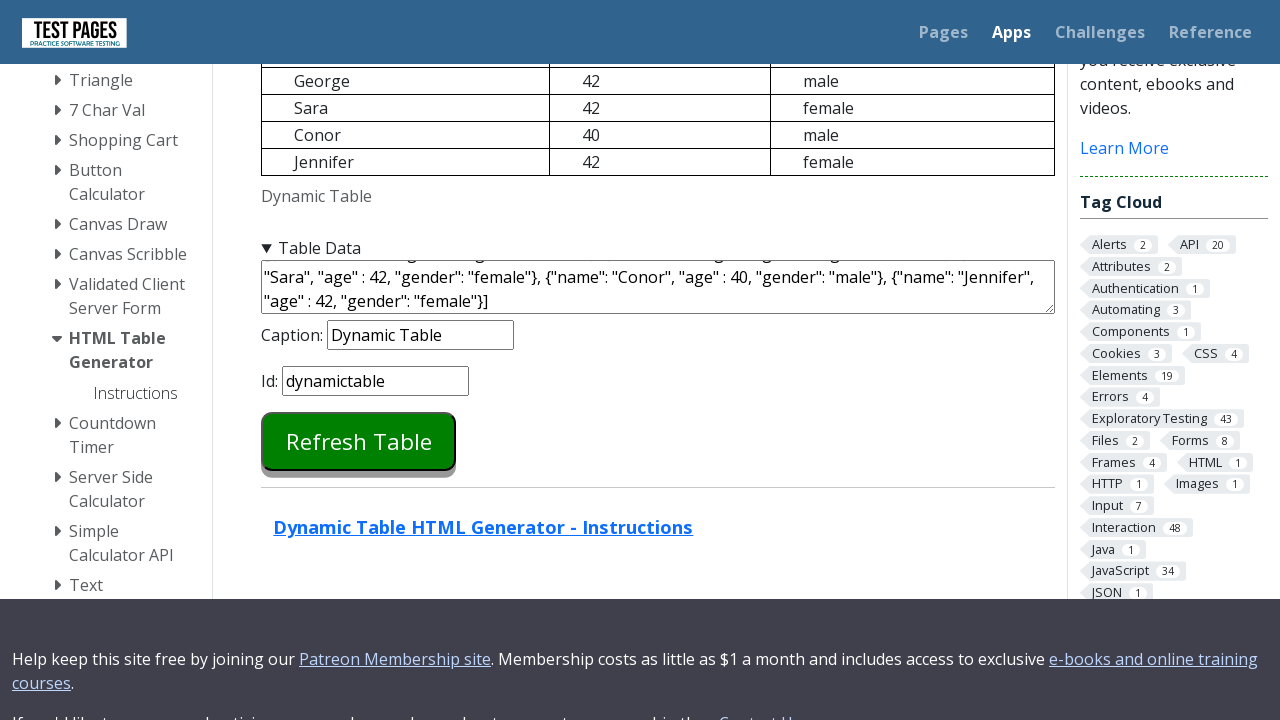

Verified table contains Sara with gender female
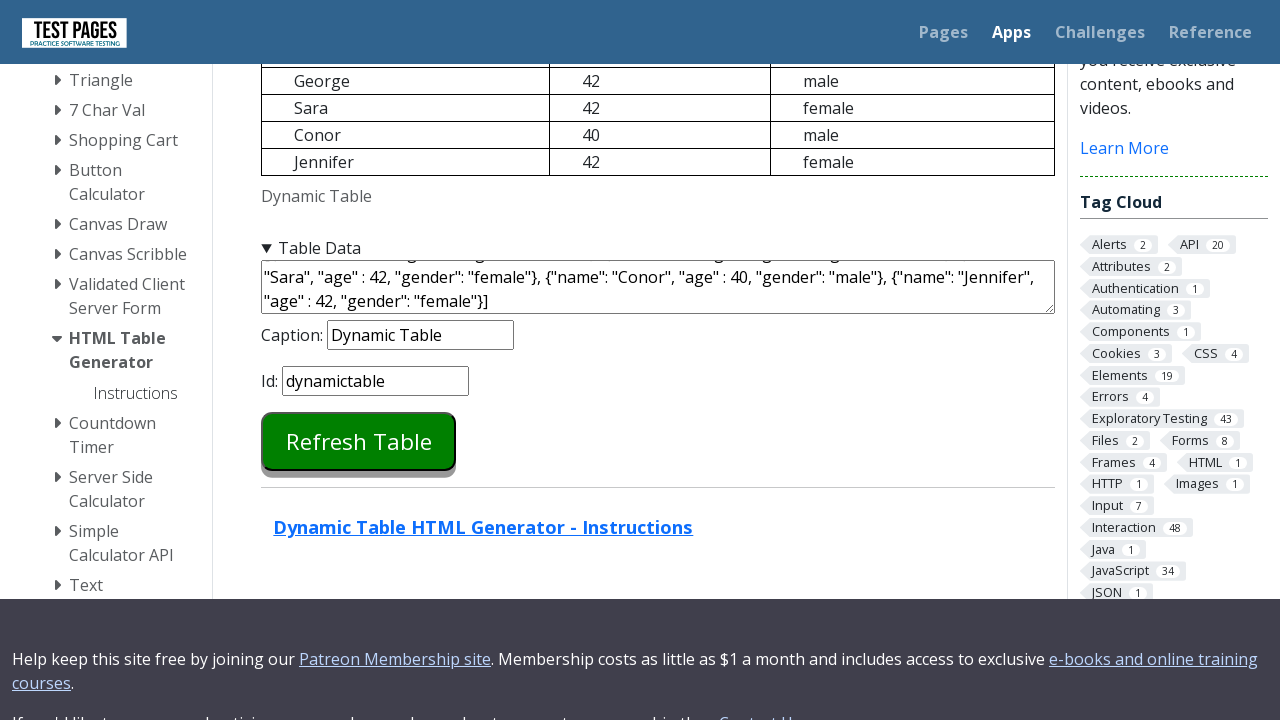

Verified table contains Conor with age 40
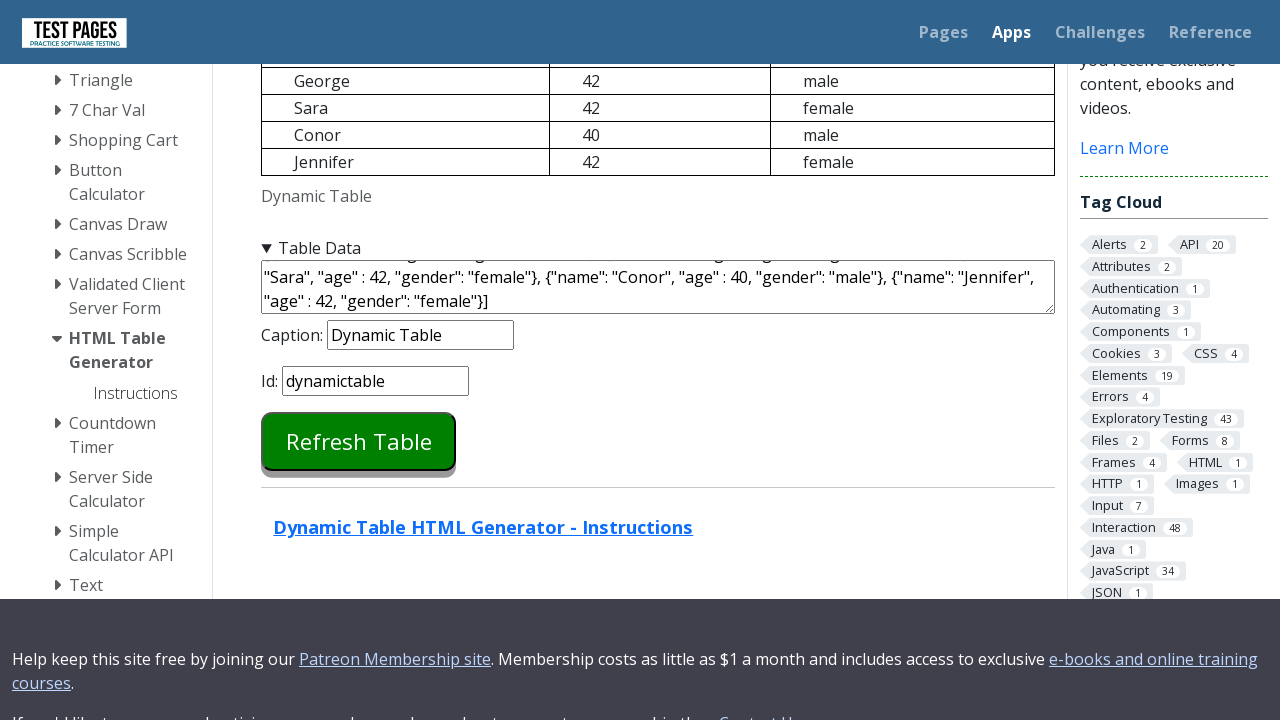

Verified table contains Jennifer
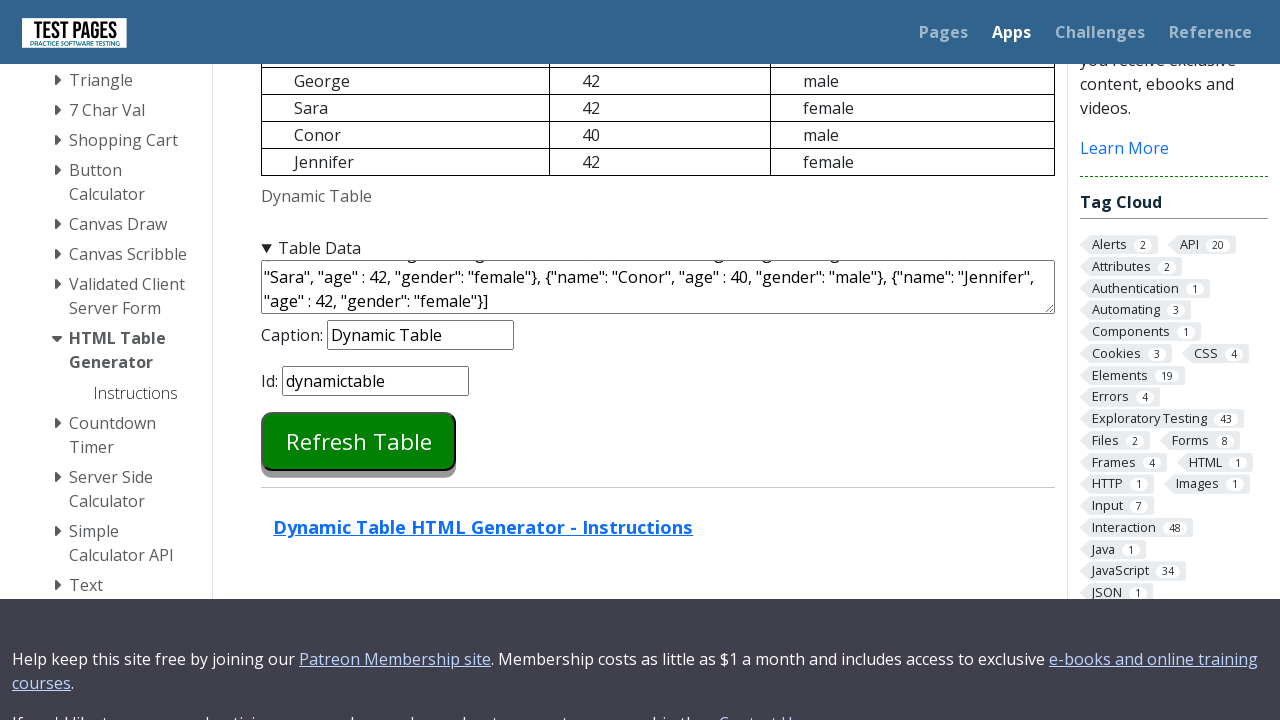

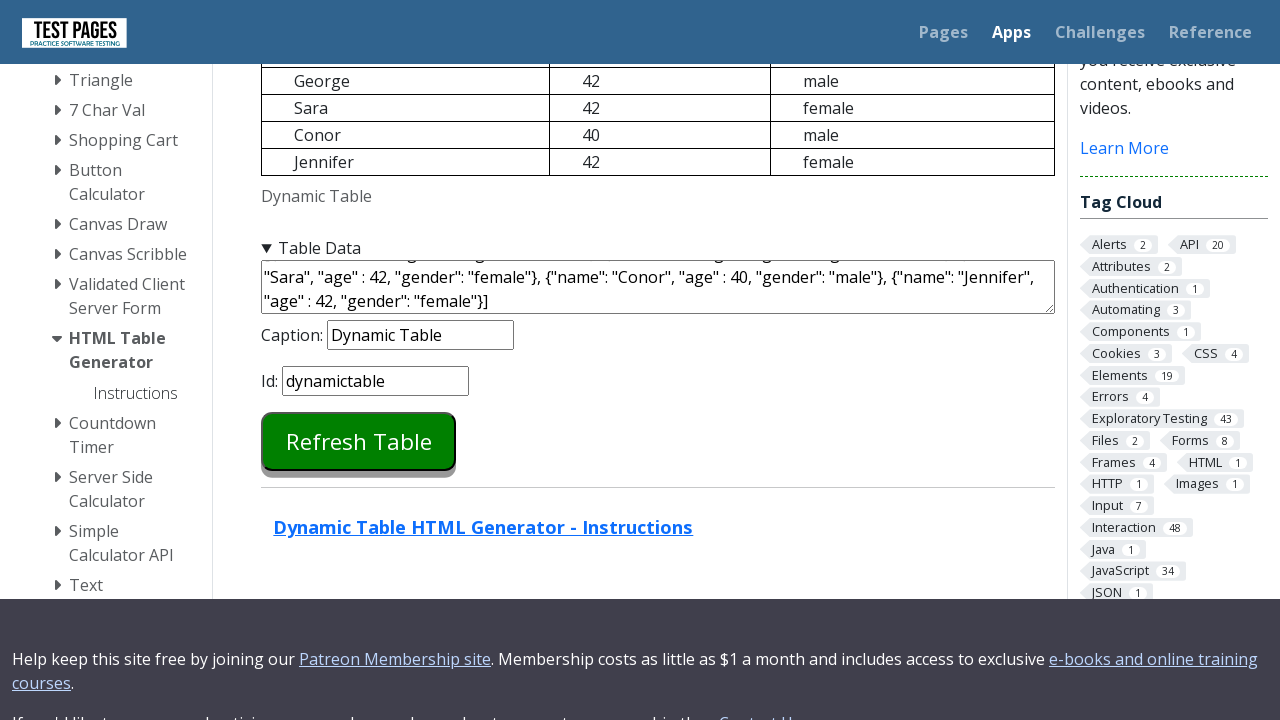